Tests browser window switching functionality by clicking a link that opens in a new window, switching to it, then closing it and returning to the original window

Starting URL: https://www.gmail.com

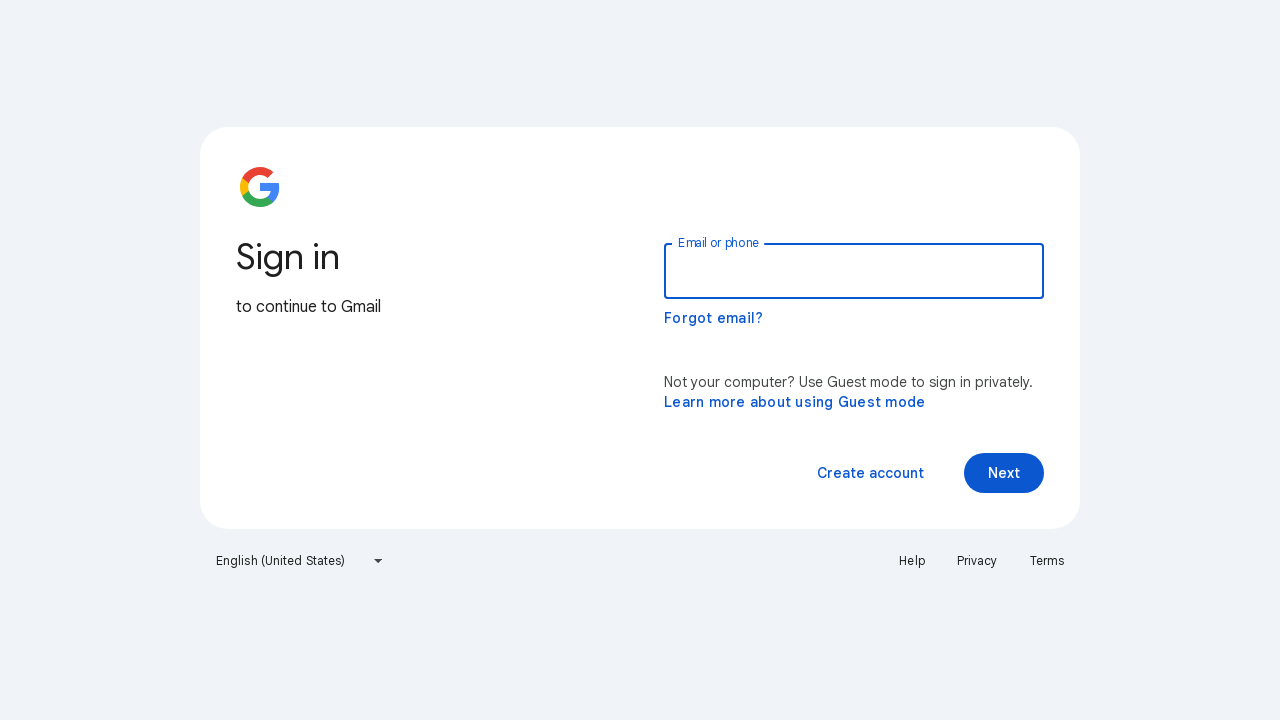

Clicked Privacy link which opened in a new window at (977, 561) on a:has-text('Privacy')
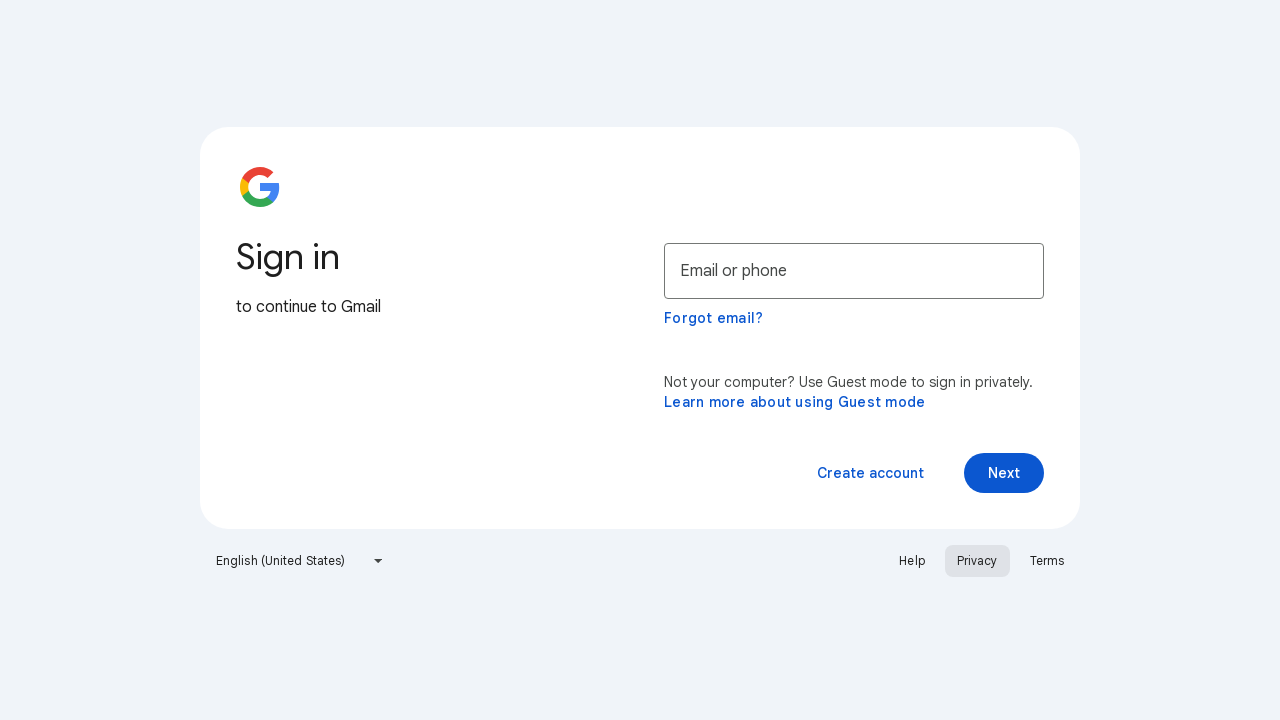

Captured new browser window/tab
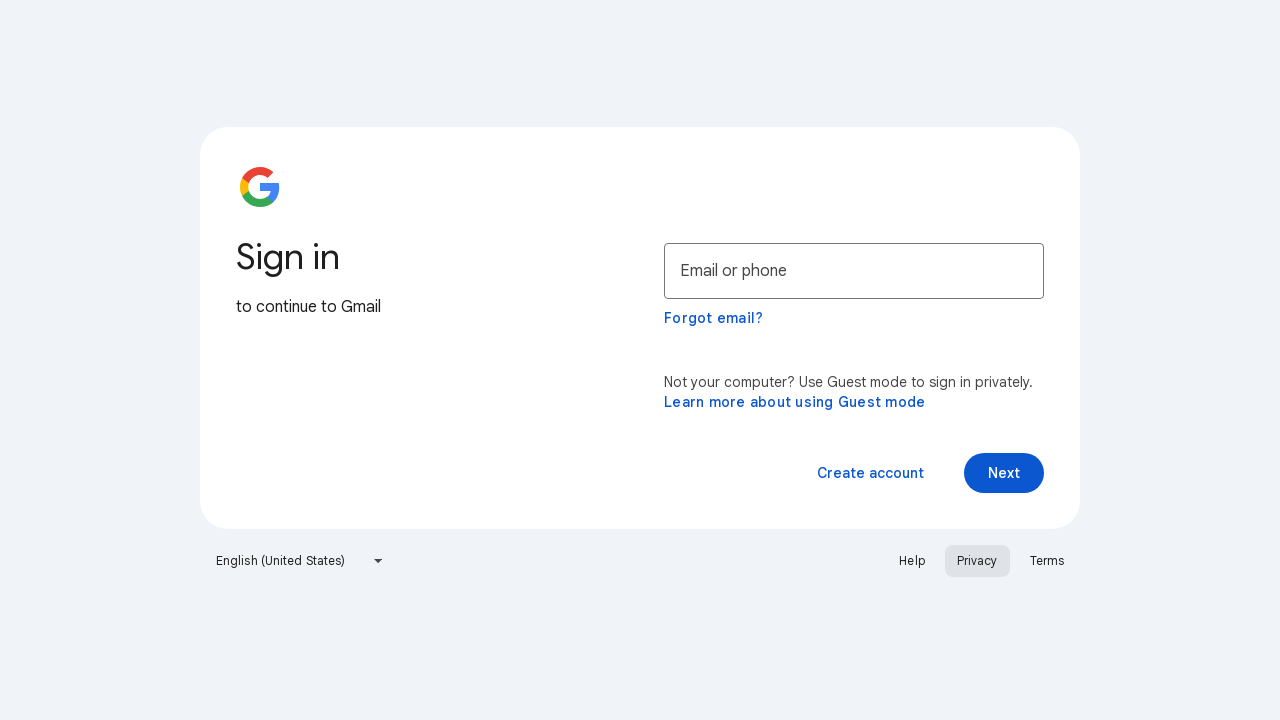

Closed the new window/tab
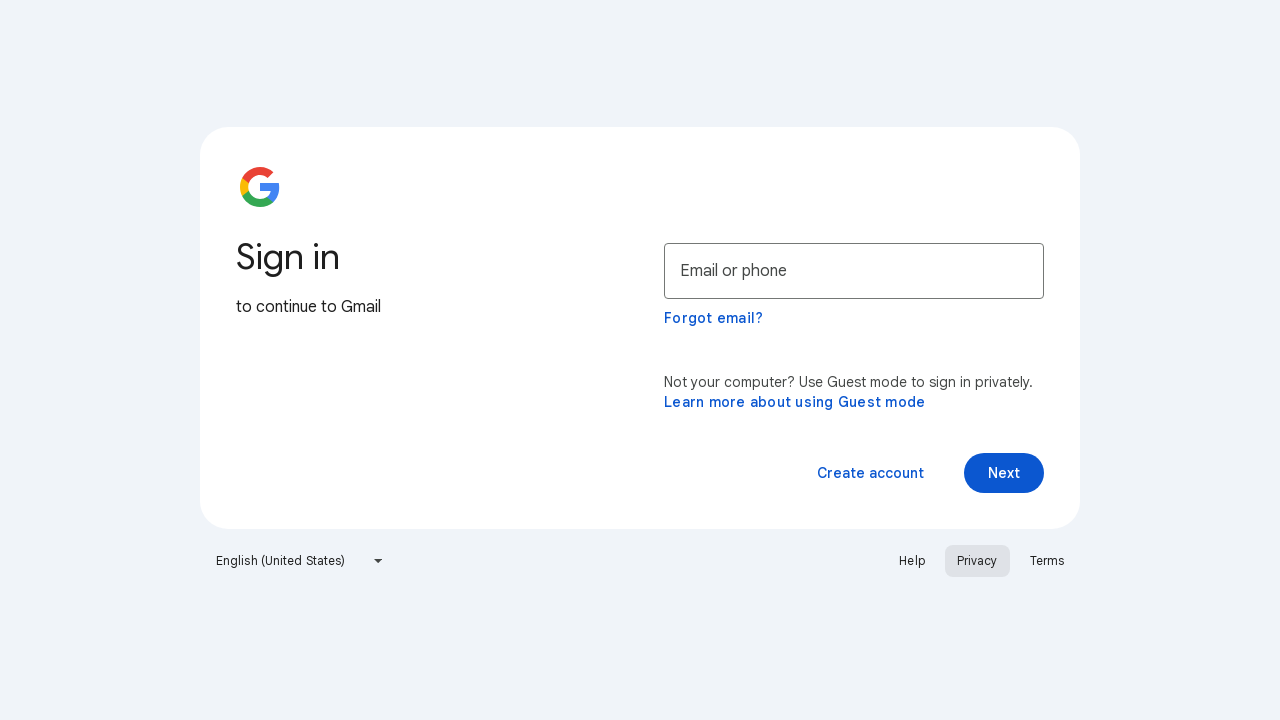

Waited 500ms for window switch to complete and returned to original Gmail window
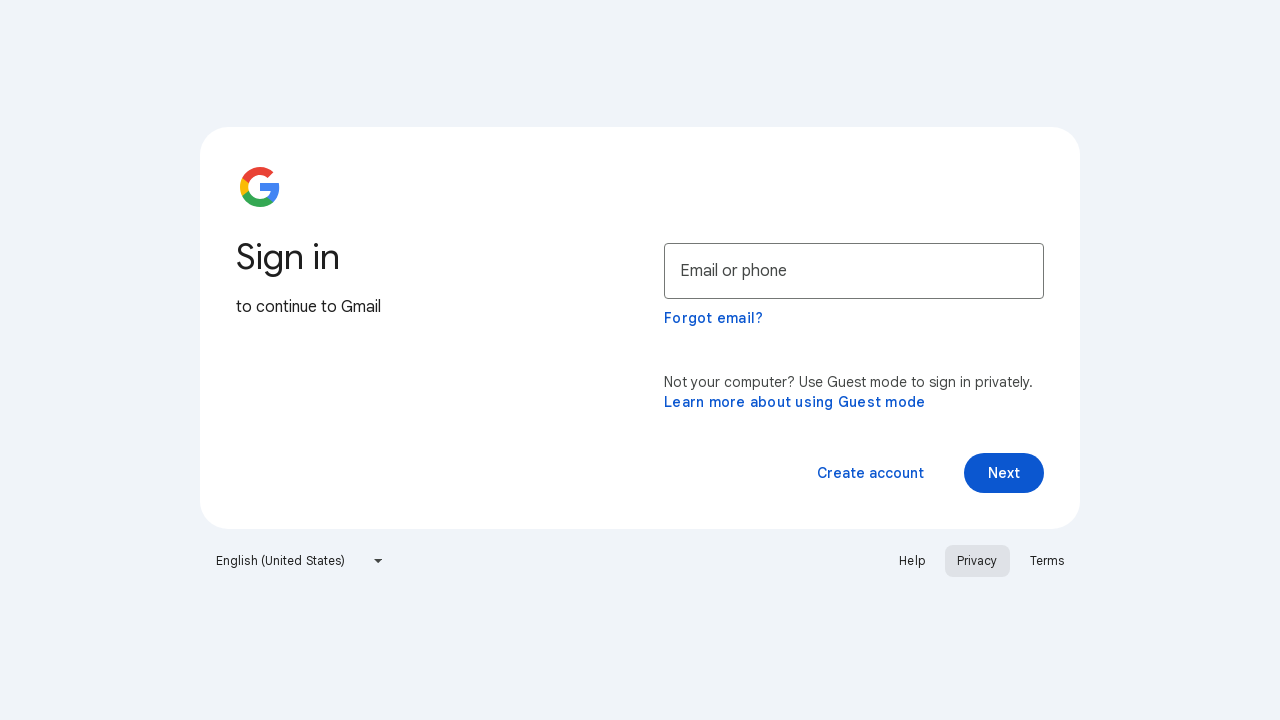

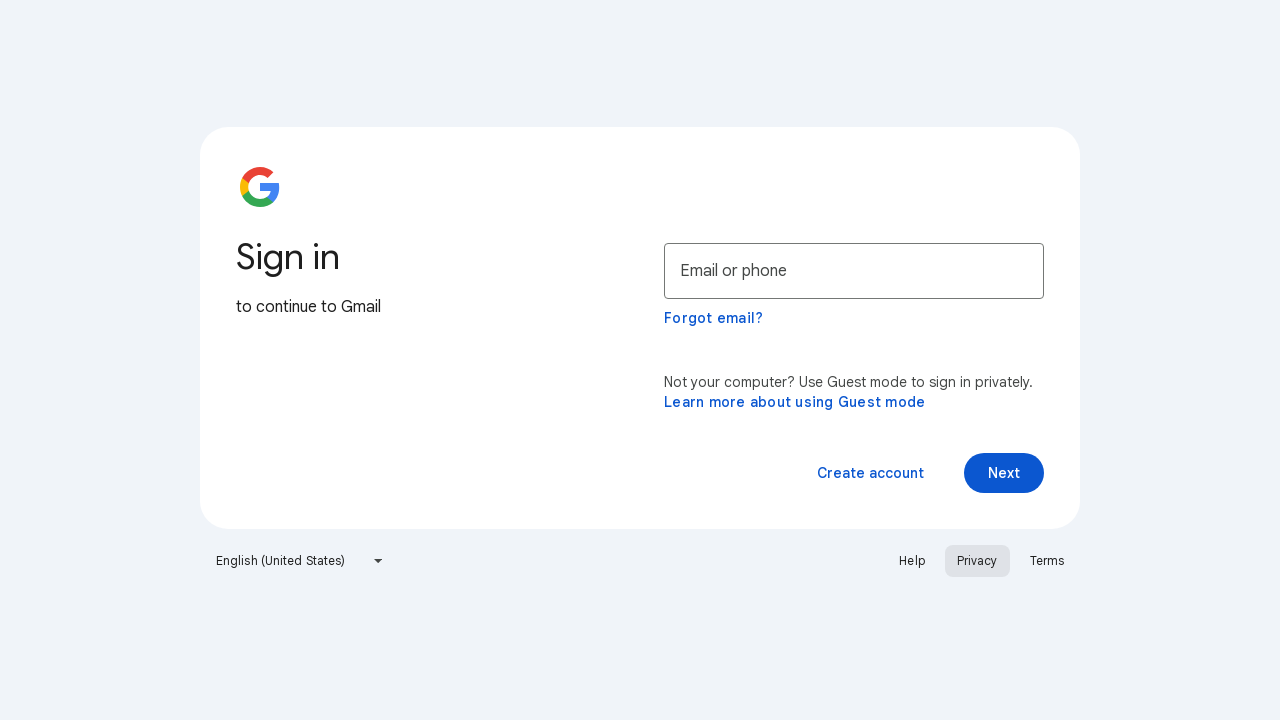